Tests AJAX functionality by clicking a button and waiting for asynchronously loaded data to appear

Starting URL: http://uitestingplayground.com/ajax

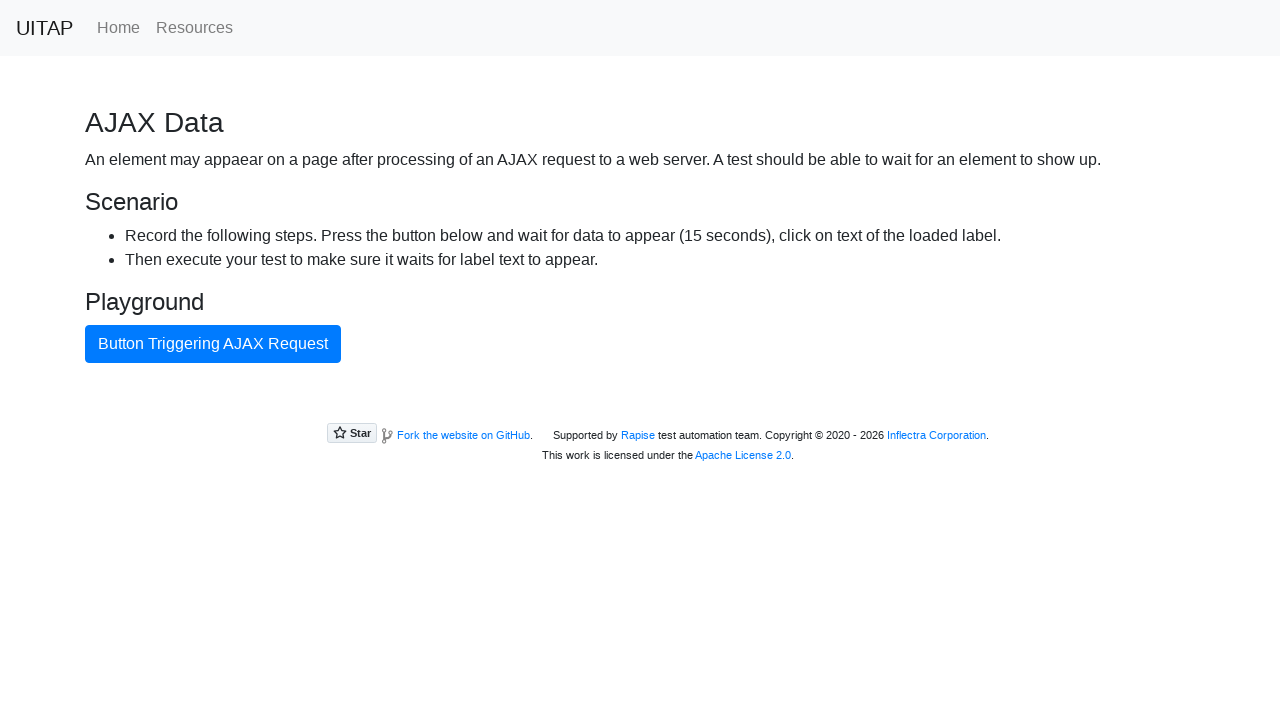

Clicked the AJAX button to trigger asynchronous data load at (213, 344) on #ajaxButton
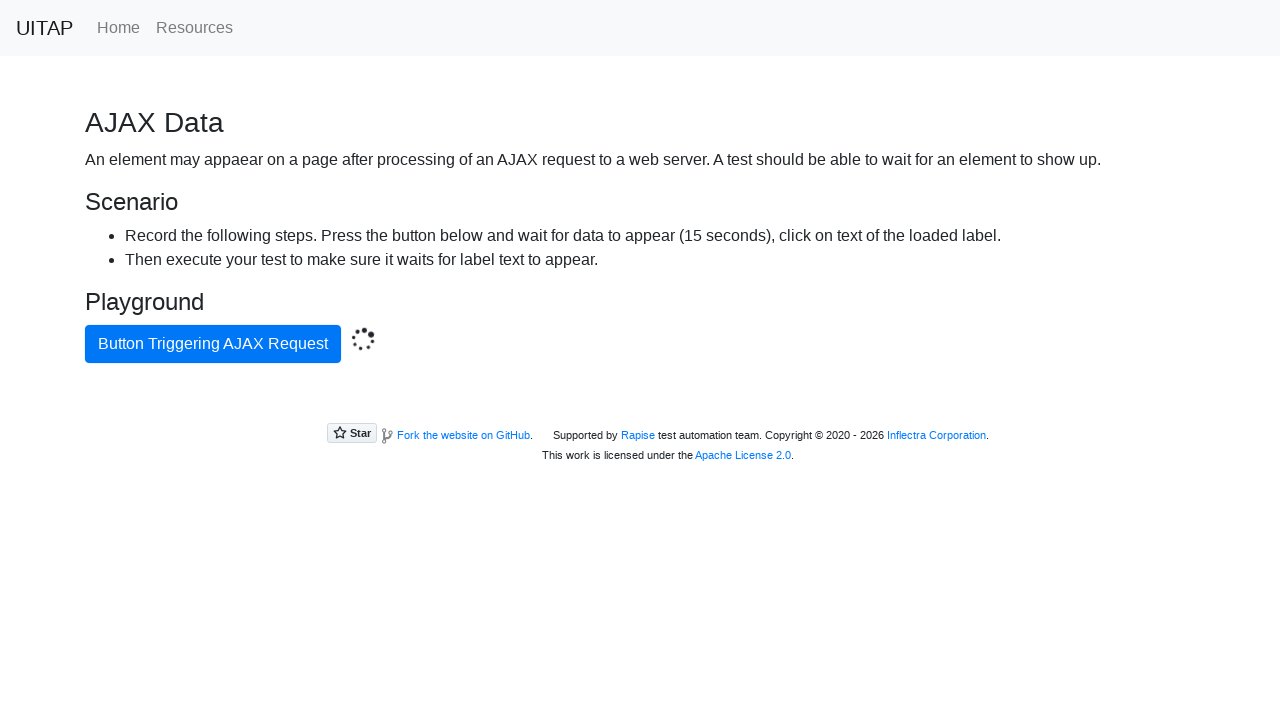

AJAX response text appeared - data loaded successfully
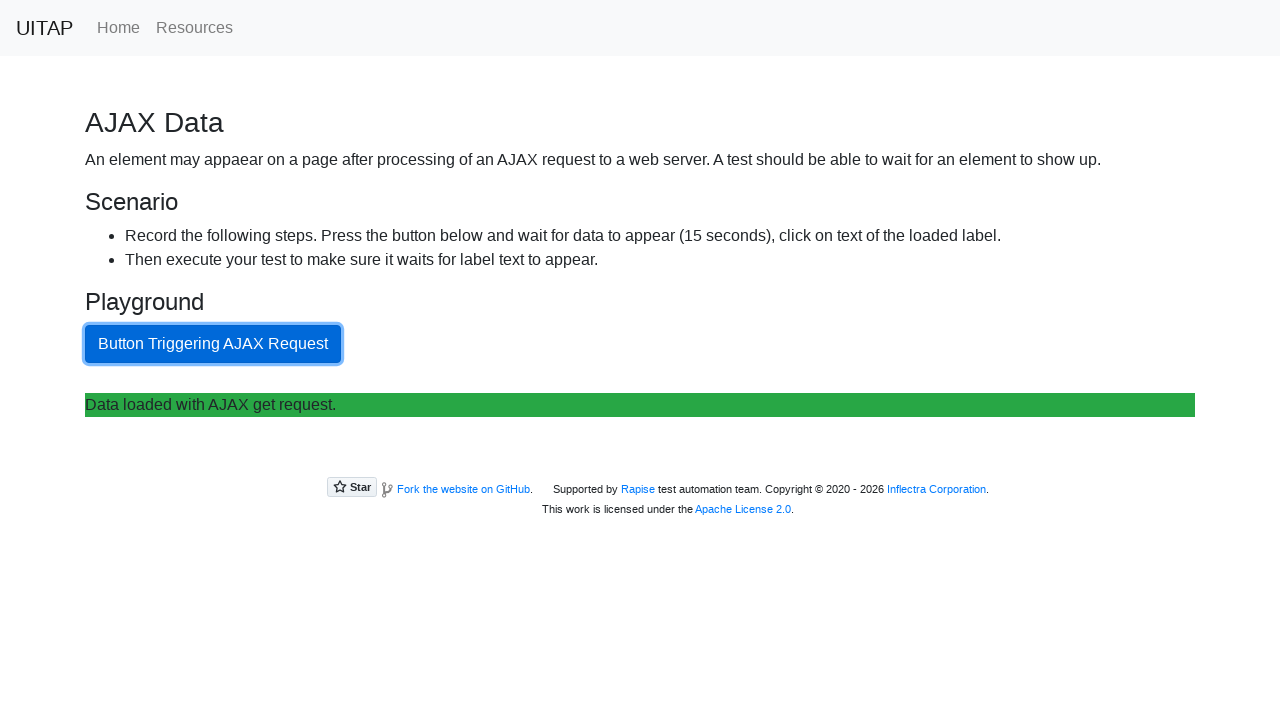

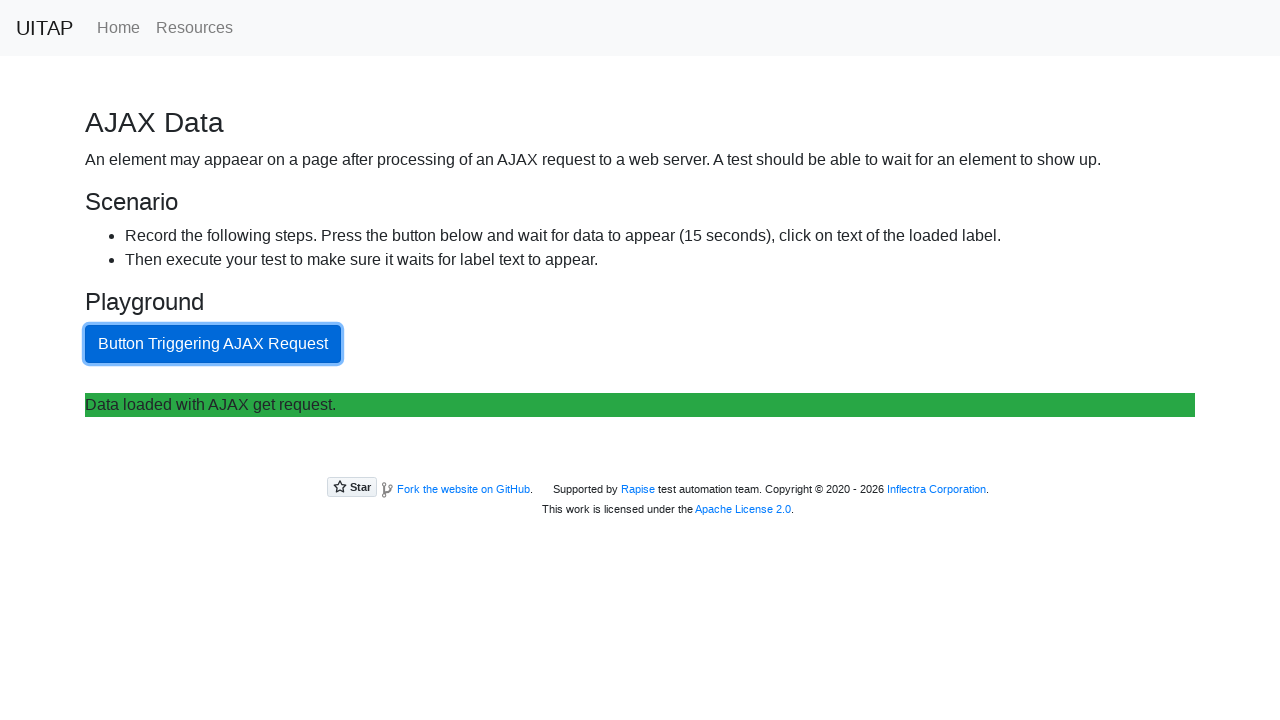